Tests that the login page has the correct title

Starting URL: https://demo.peppercloud.com/login

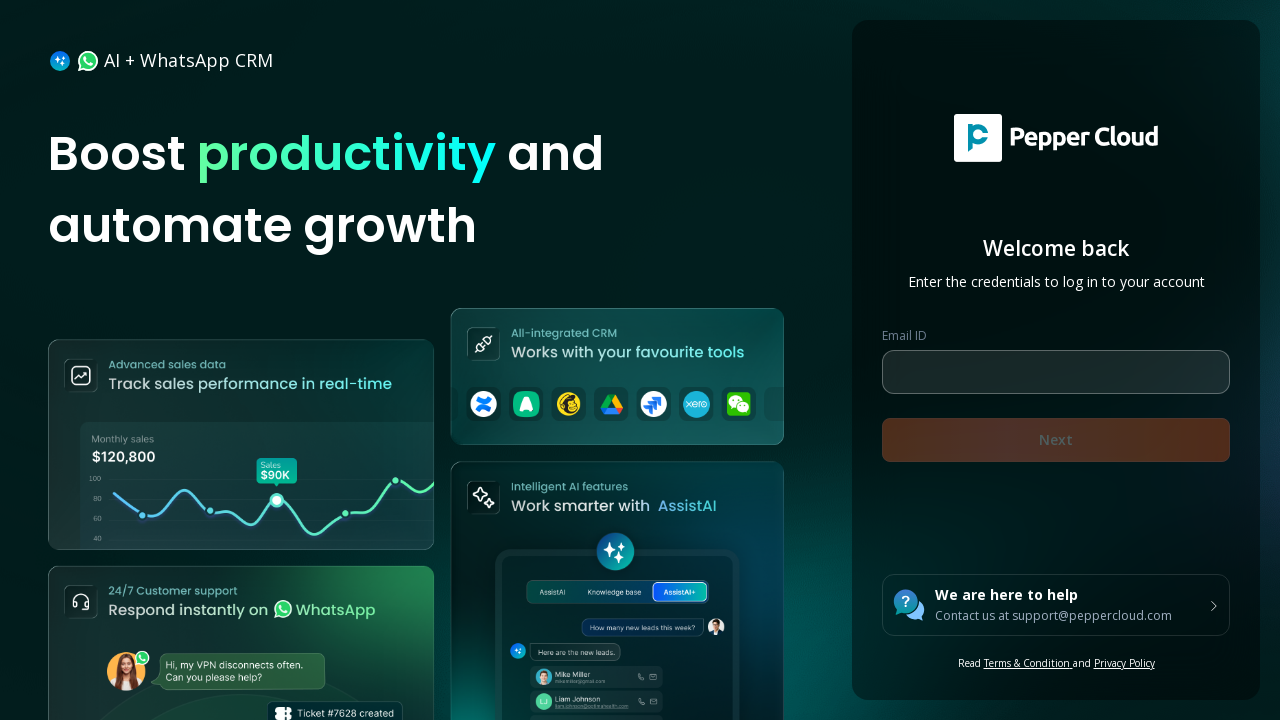

Retrieved page title
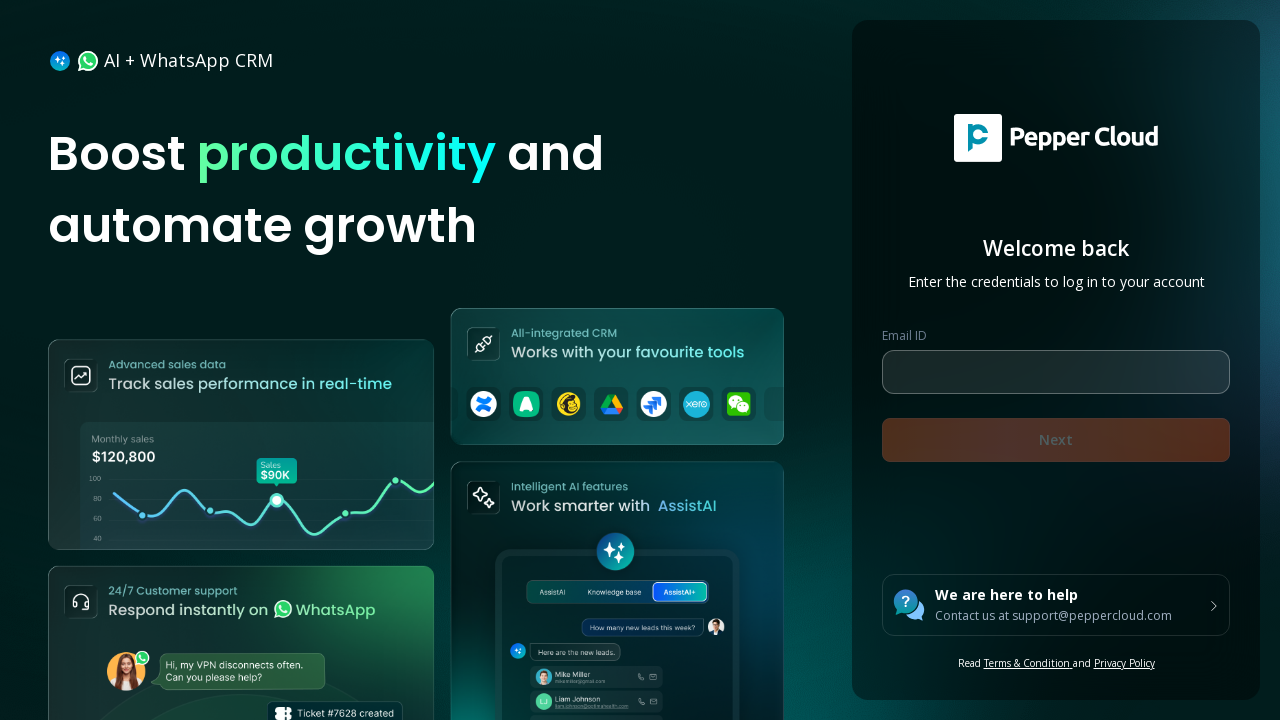

Verified page title is 'Sales CRM login | Pepper Cloud CRM'
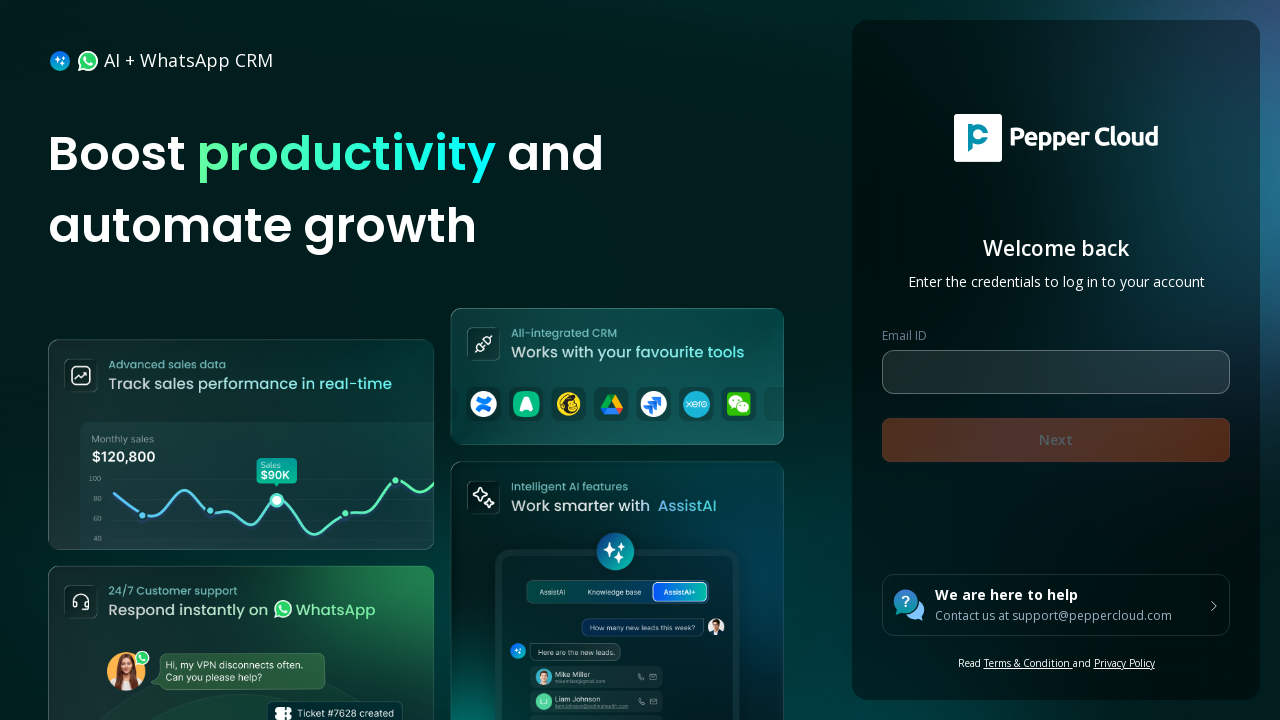

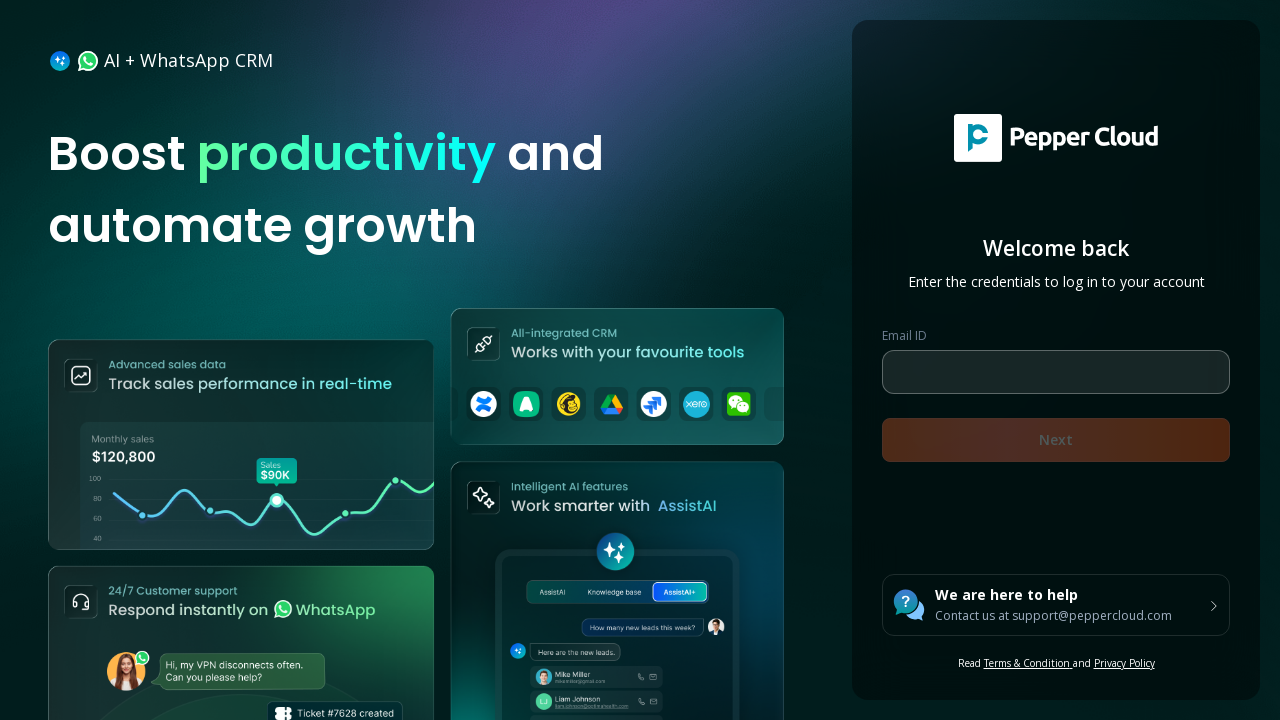